Navigates to a demo e-commerce site and verifies the laptops category button is clickable

Starting URL: https://www.demoblaze.com/index.html

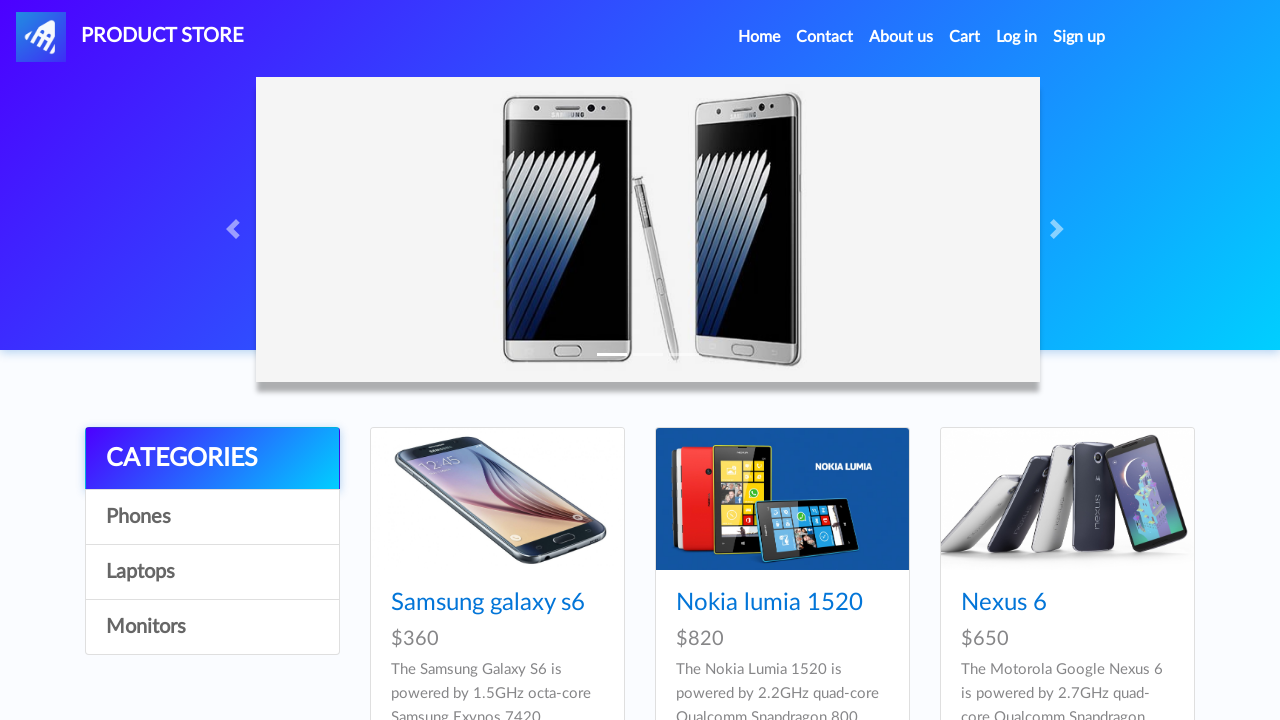

Waited for Laptops category link to be visible
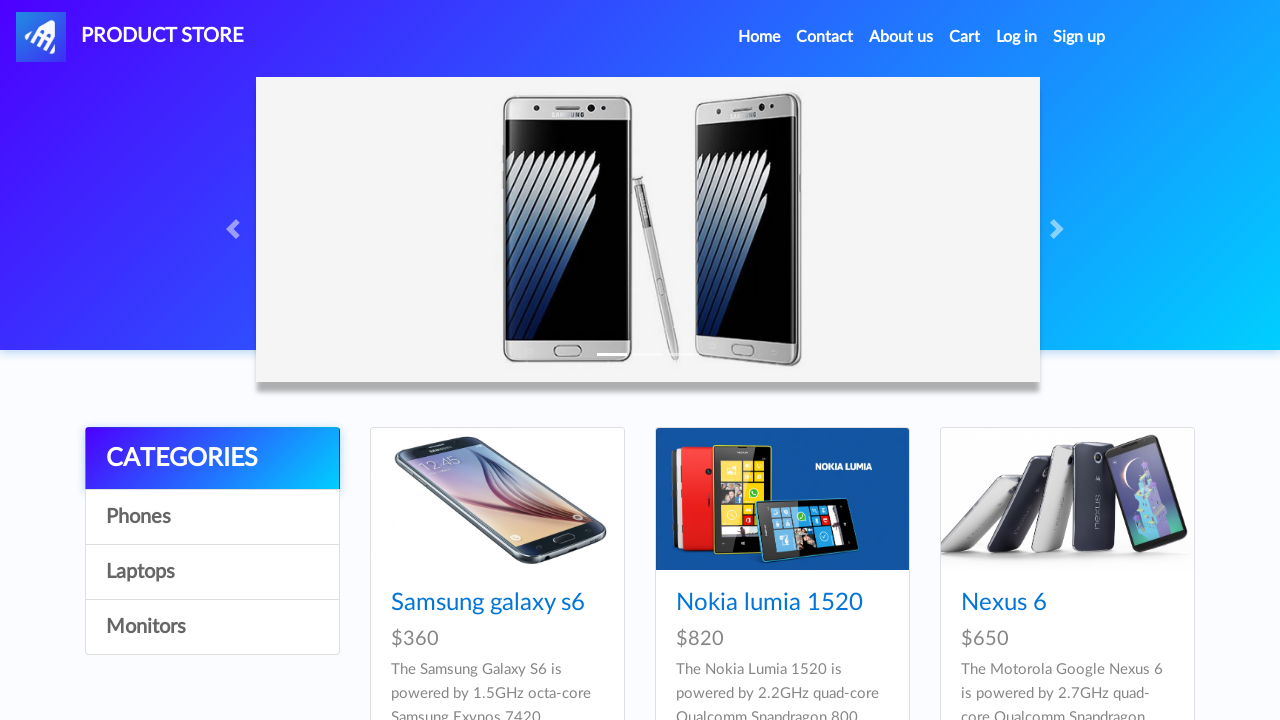

Verified page title is loaded
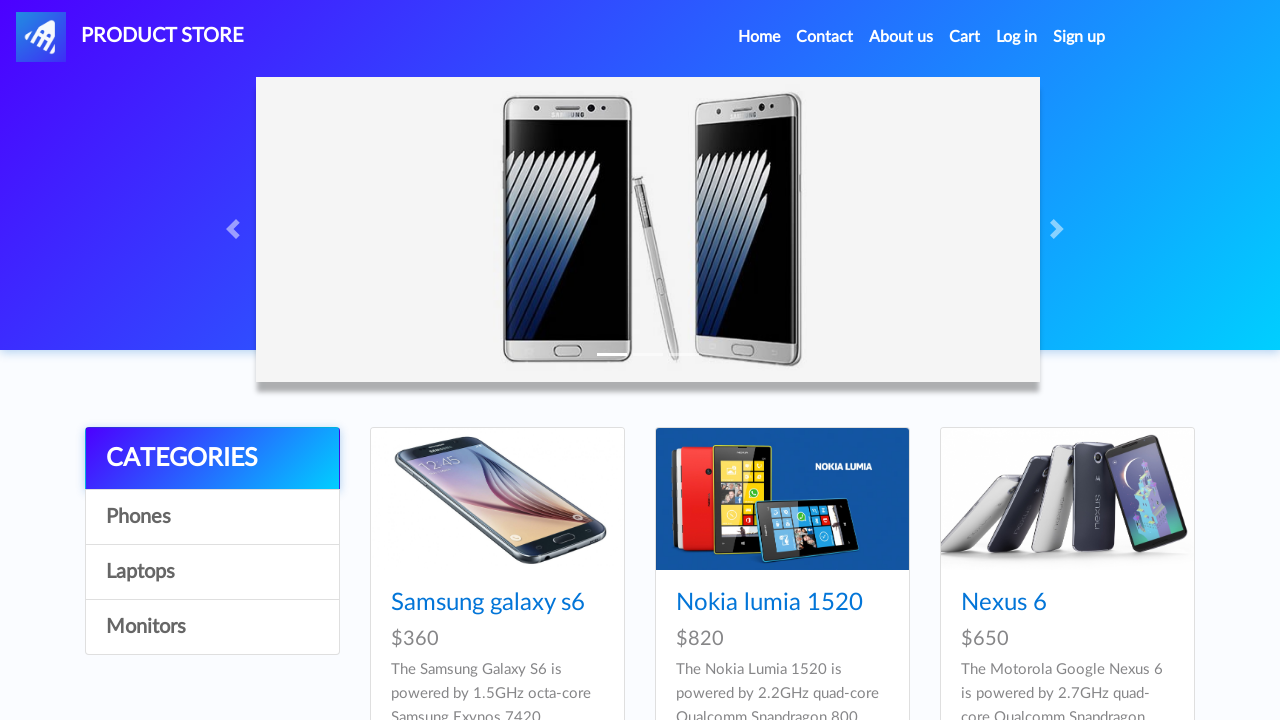

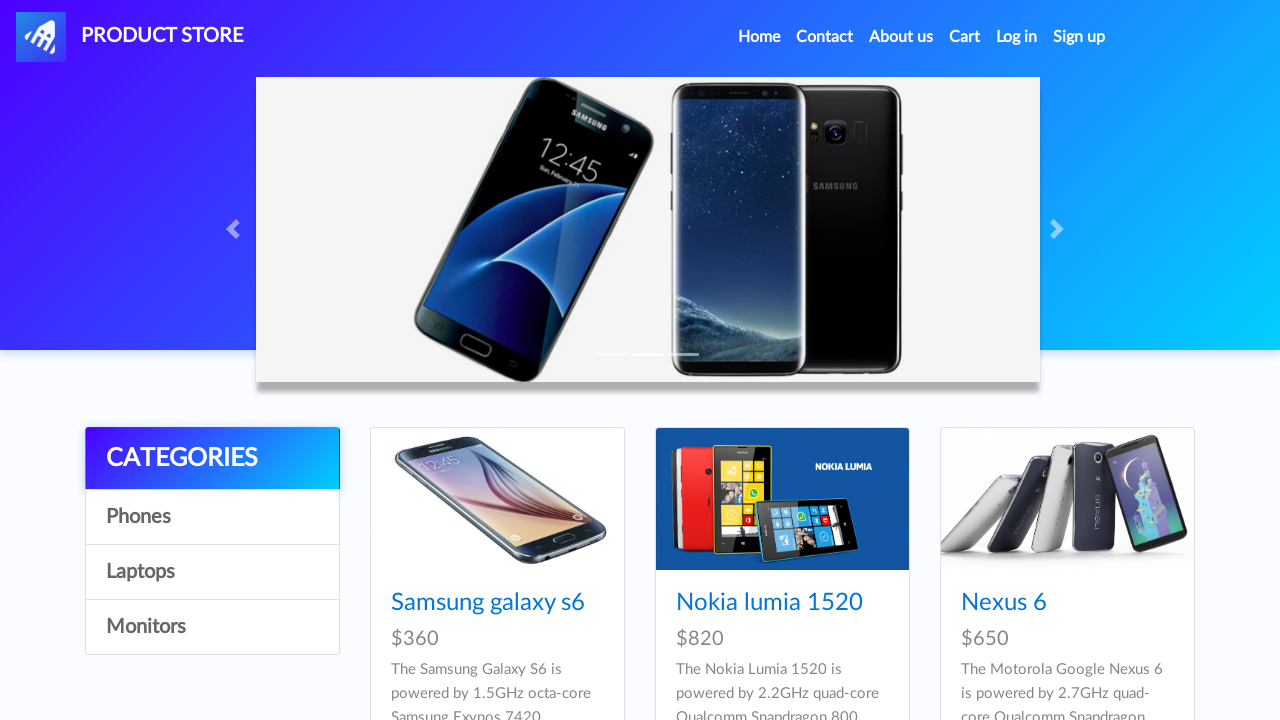